Tests checkbox functionality by clicking a checkbox, verifying it's selected, then unchecking it and verifying it's deselected

Starting URL: https://rahulshettyacademy.com/AutomationPractice/

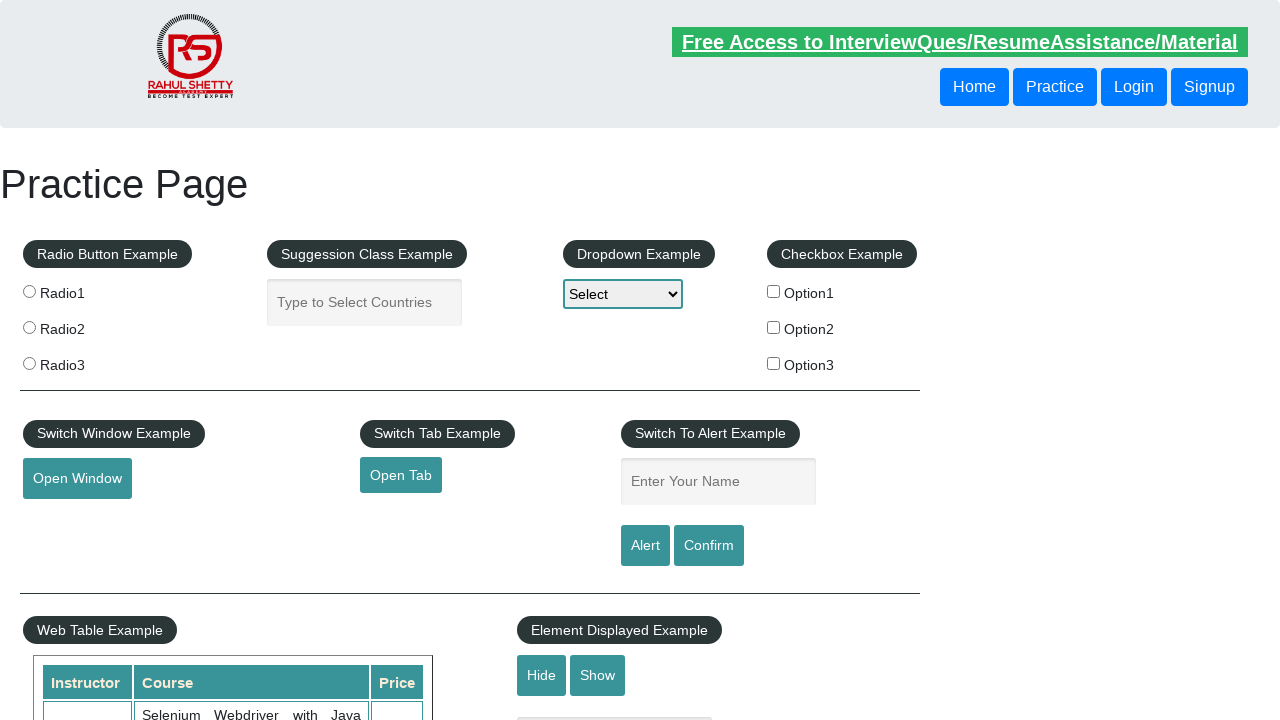

Clicked first checkbox to select it at (774, 291) on #checkBoxOption1
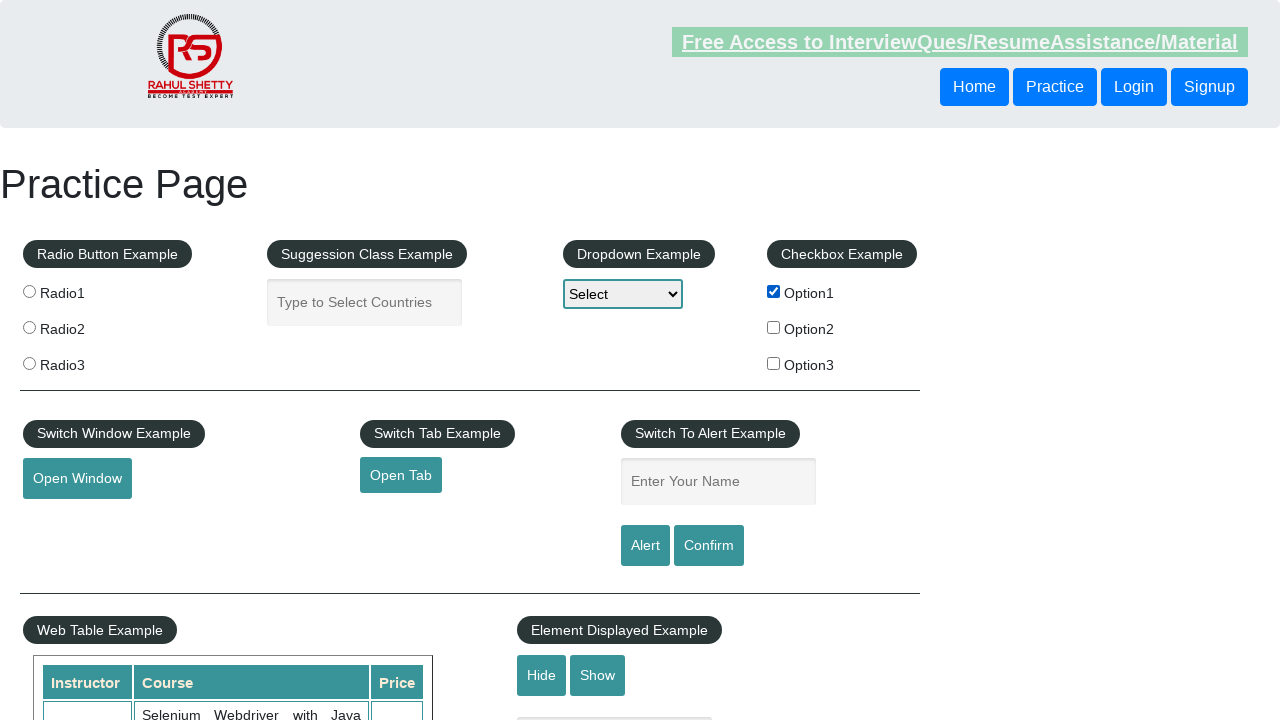

Verified first checkbox is selected
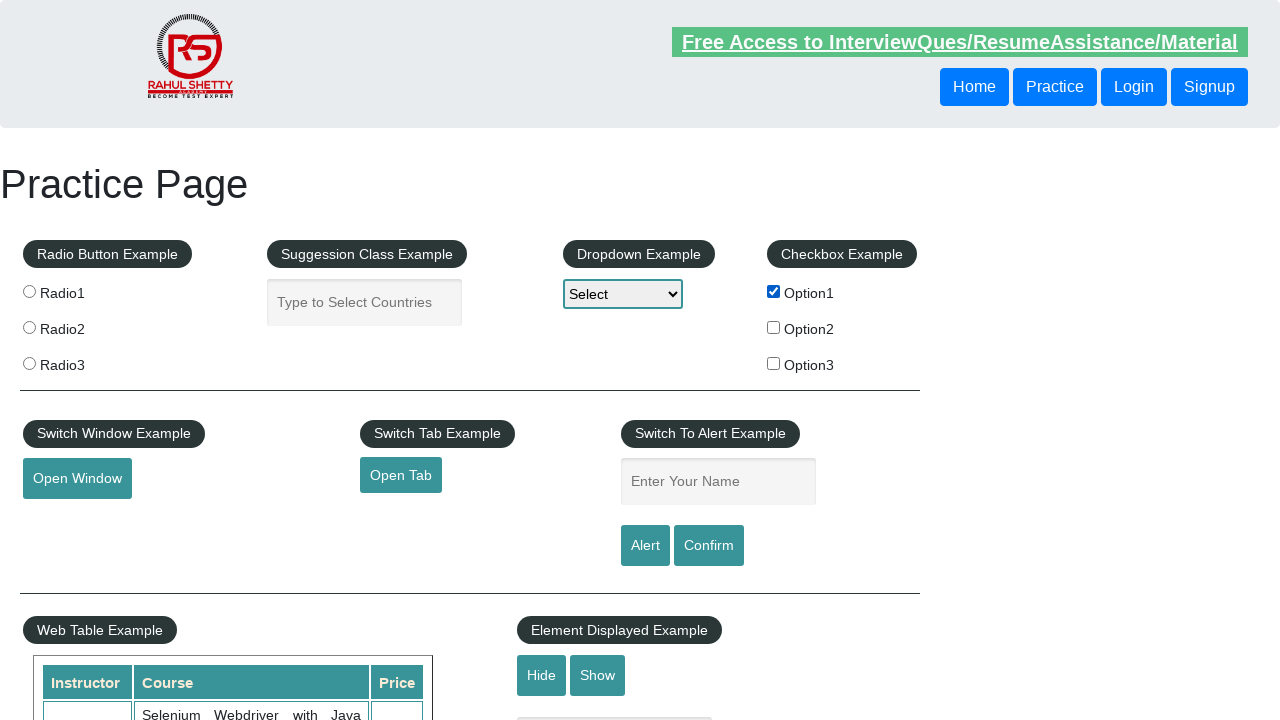

Clicked first checkbox again to deselect it at (774, 291) on #checkBoxOption1
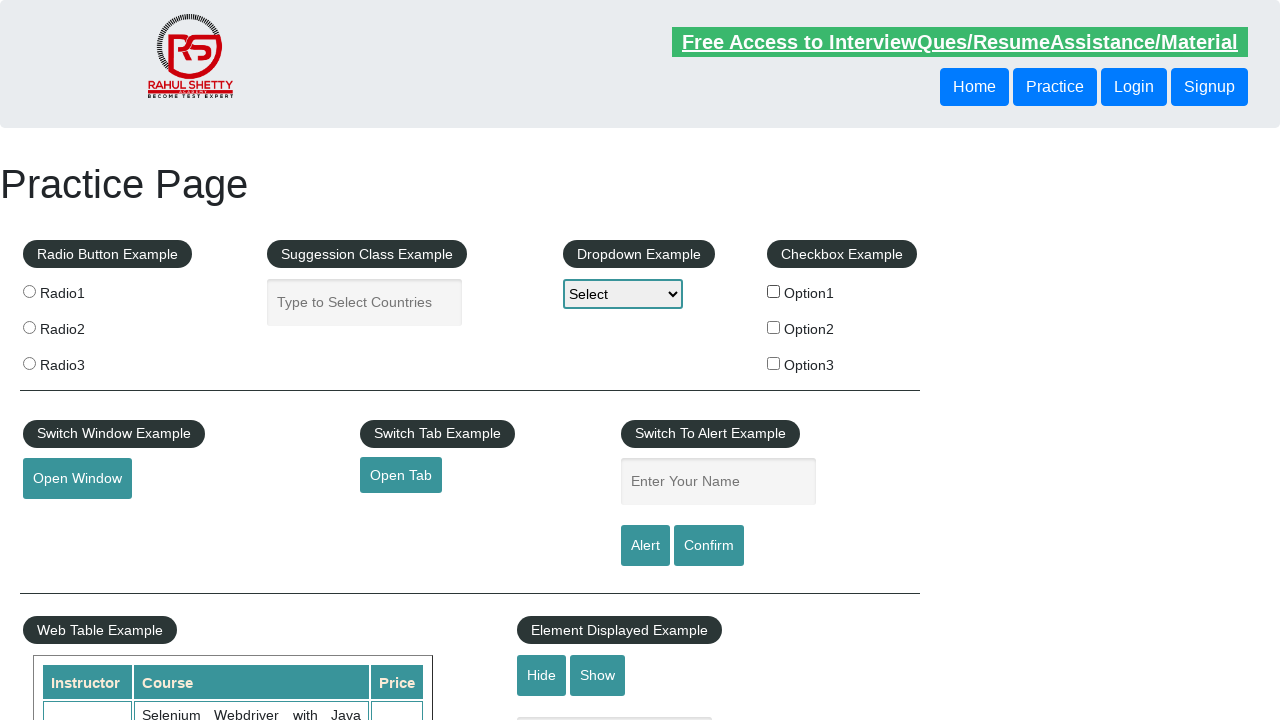

Verified first checkbox is deselected
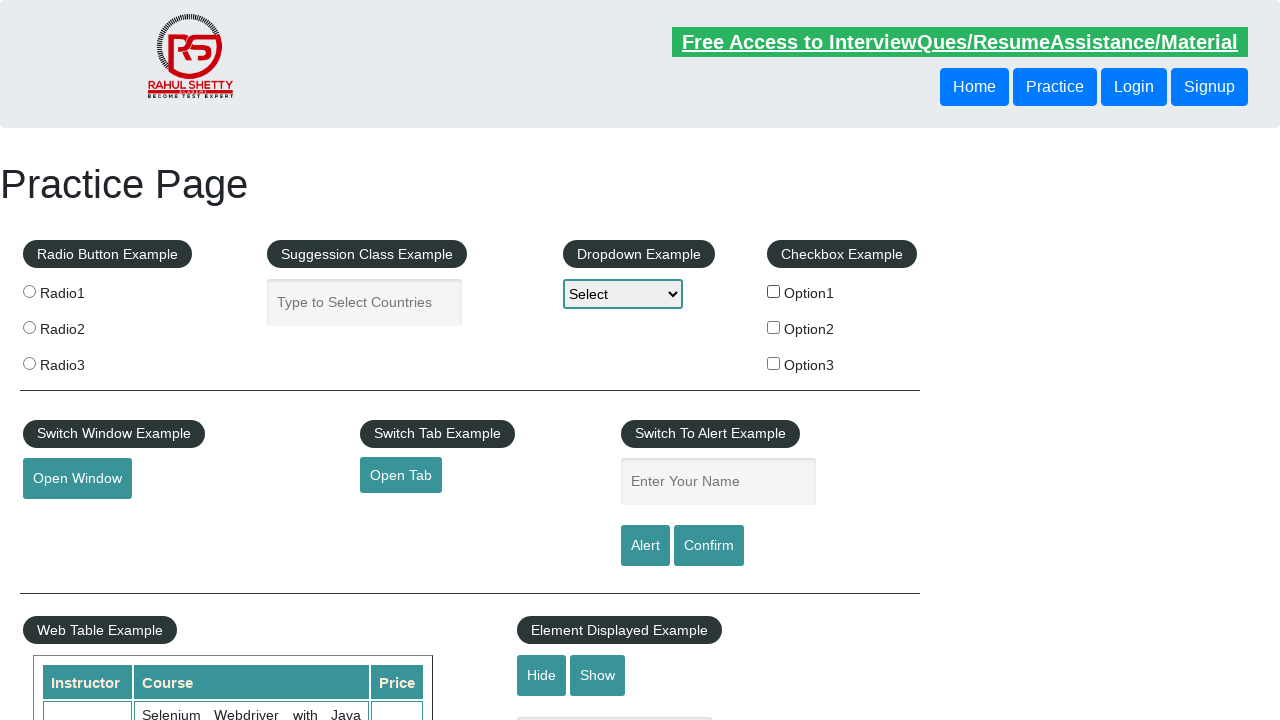

Retrieved count of all checkboxes on page: 3
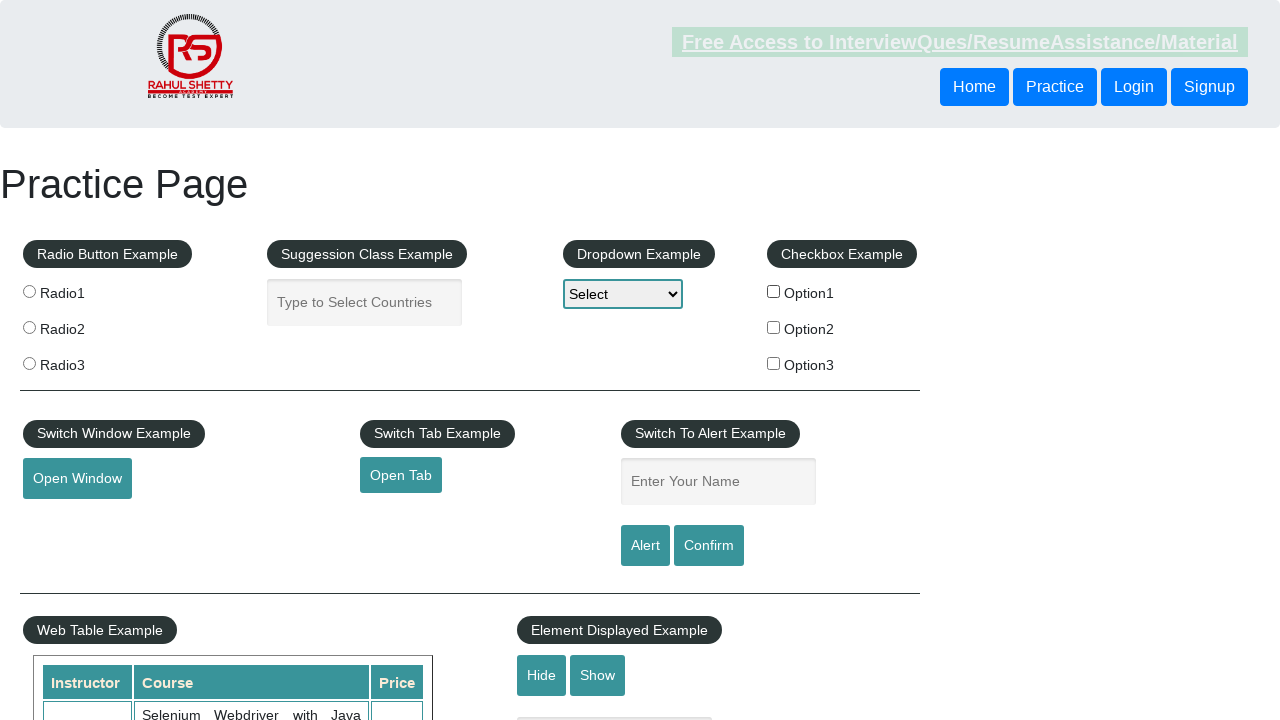

Printed total checkbox count: 3
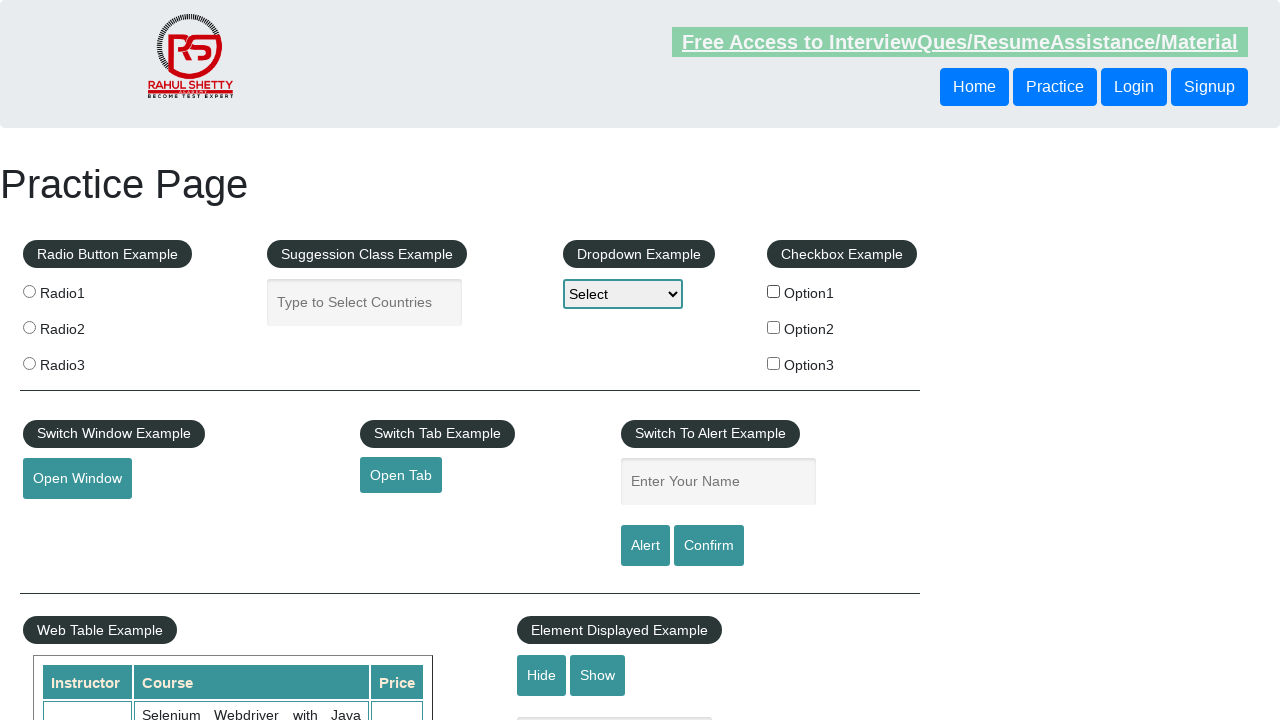

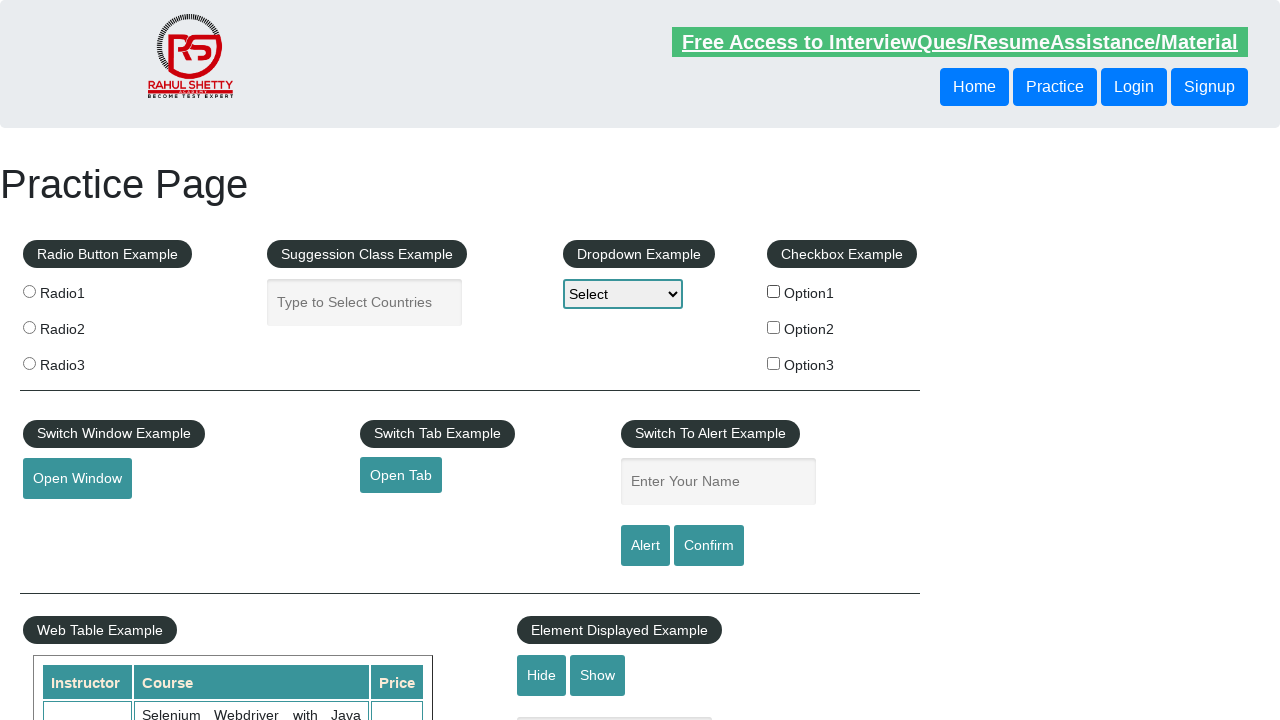